Tests drag and drop functionality by dragging an element and dropping it onto a target

Starting URL: https://jqueryui.com/droppable/

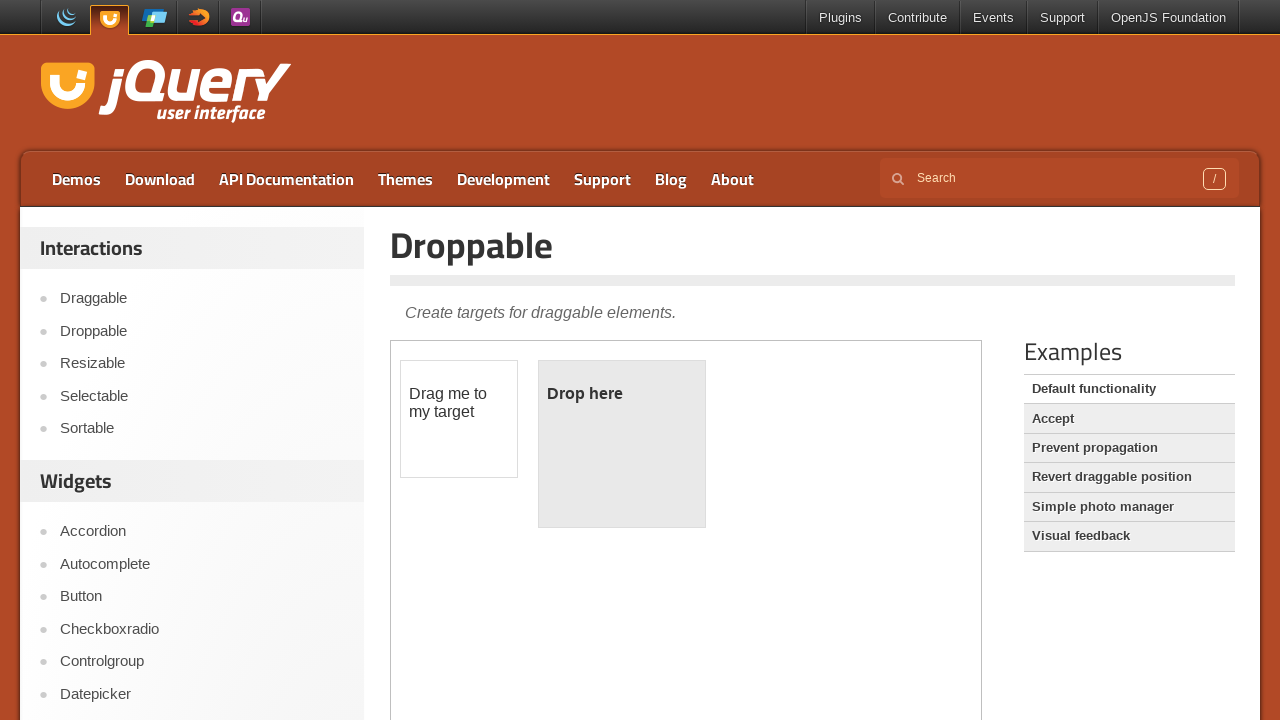

Located and selected the first iframe containing drag/drop demo
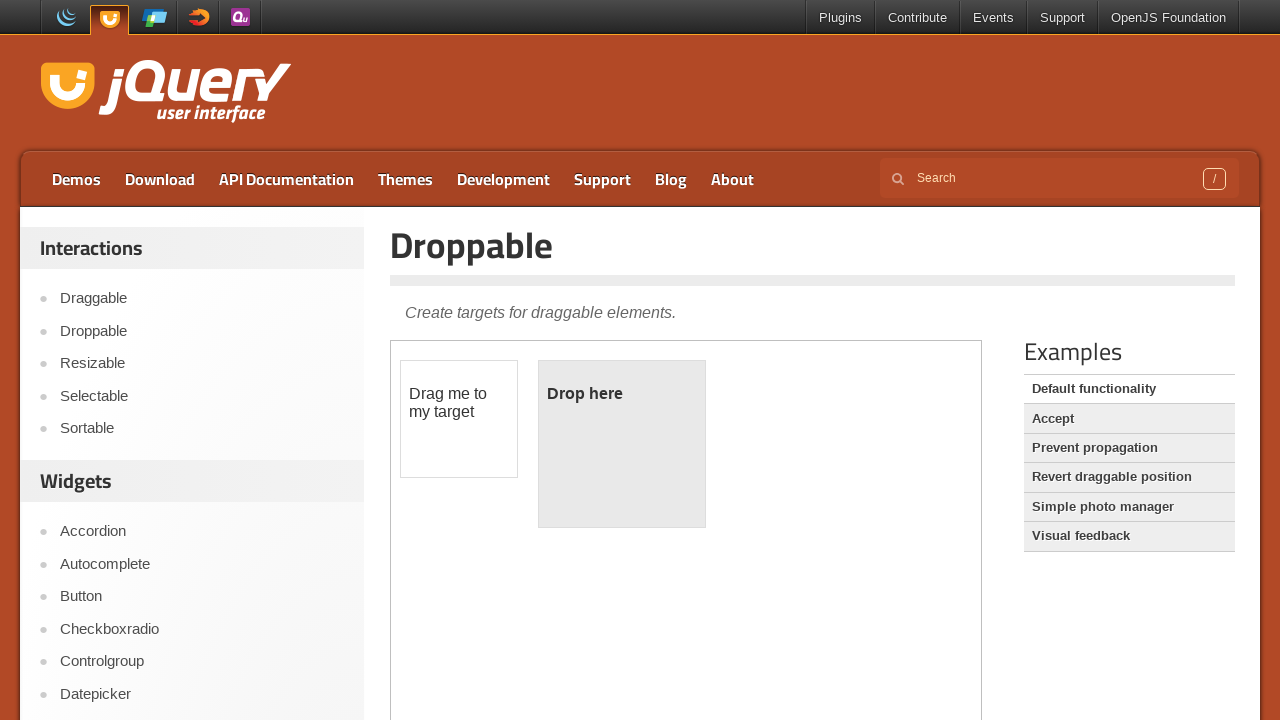

Dragged draggable element and dropped it onto droppable target at (622, 444)
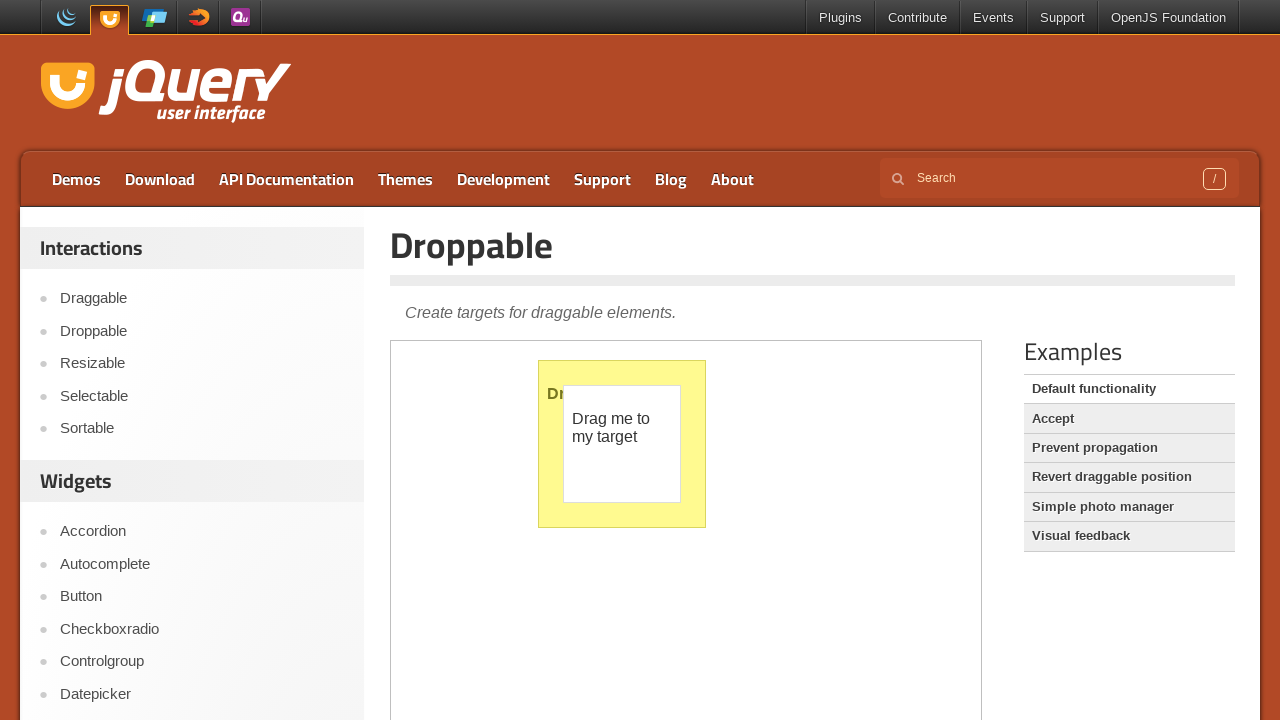

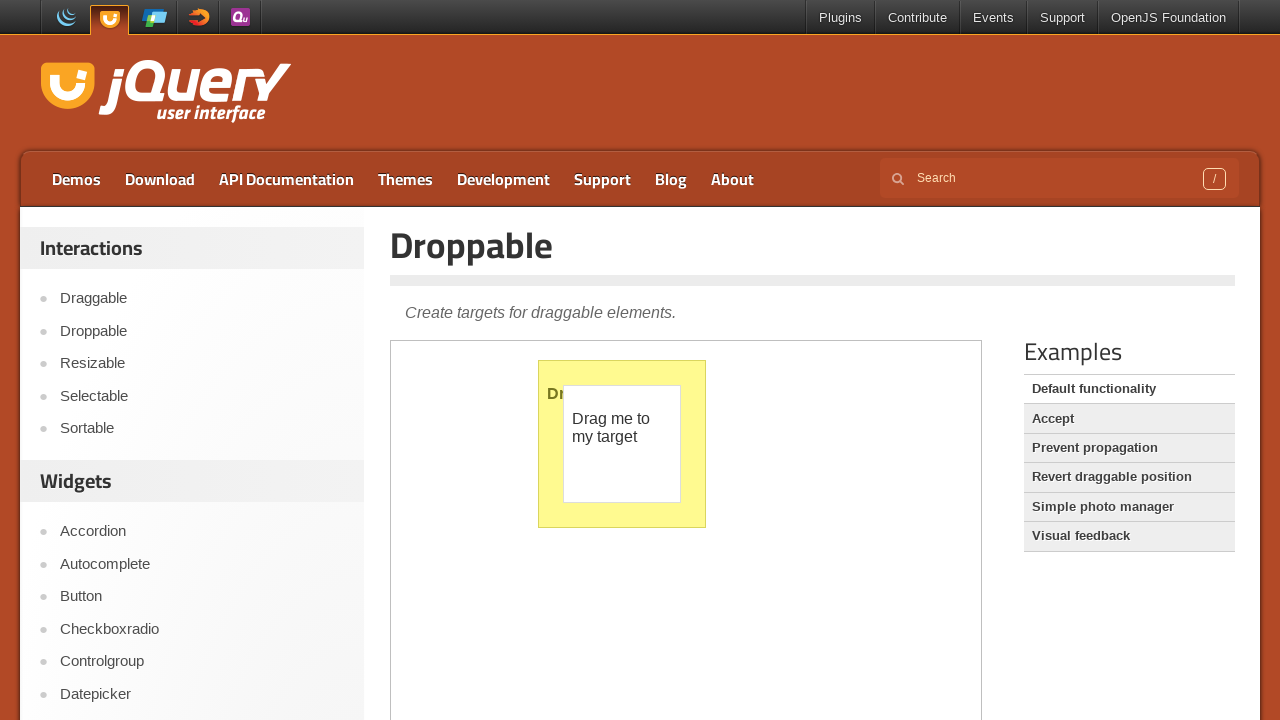